Tests simple alert functionality by clicking the button, reading the alert text, and accepting it

Starting URL: https://v1.training-support.net/selenium/javascript-alerts

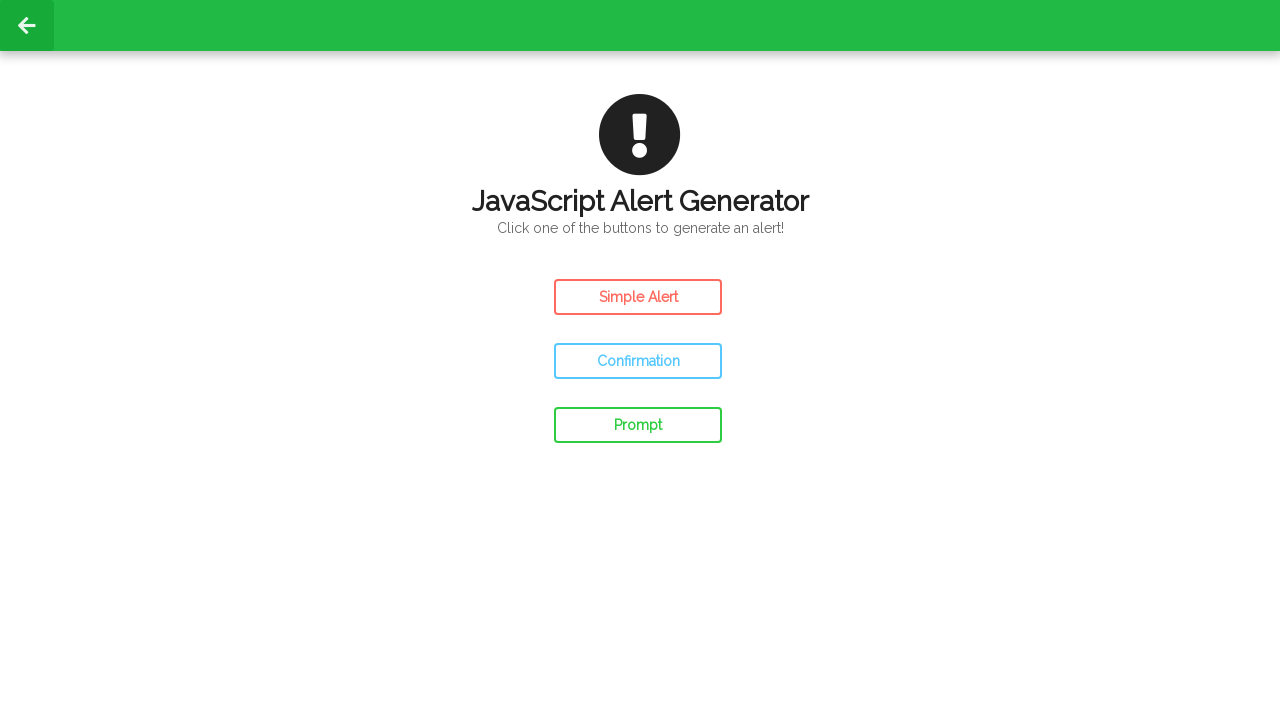

Clicked the Simple Alert button at (638, 297) on #simple
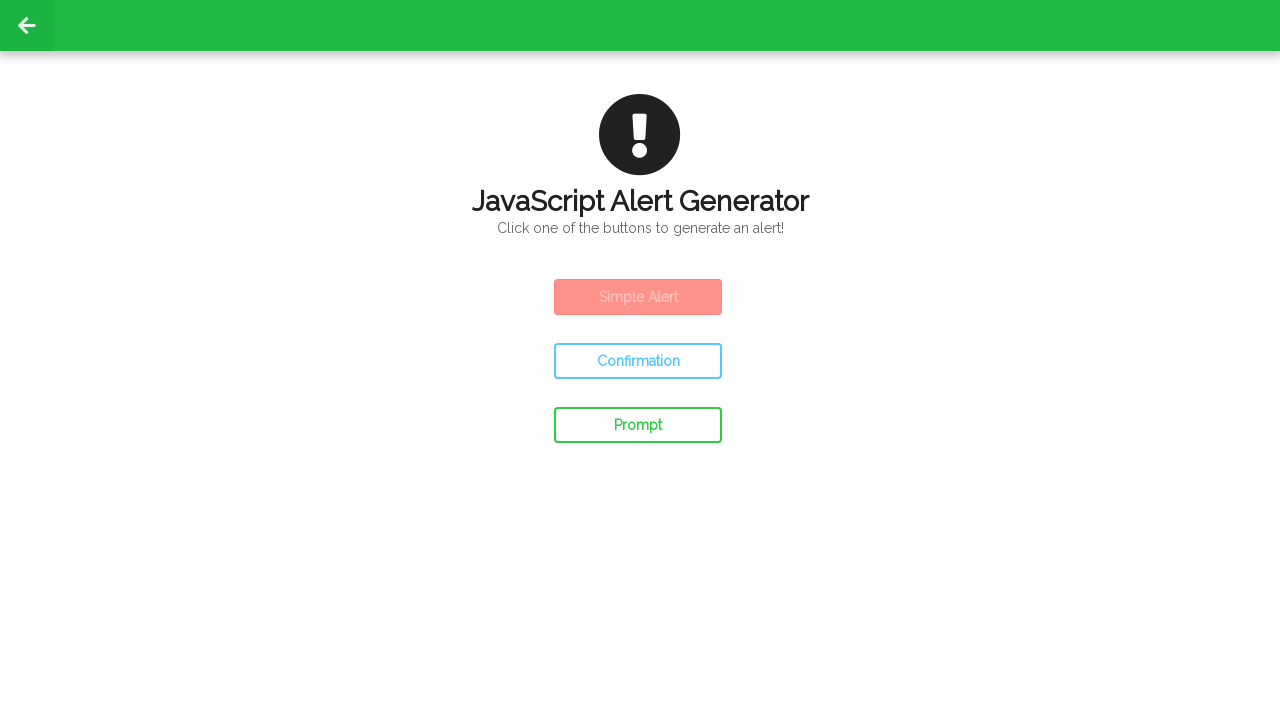

Set up dialog handler to accept alerts
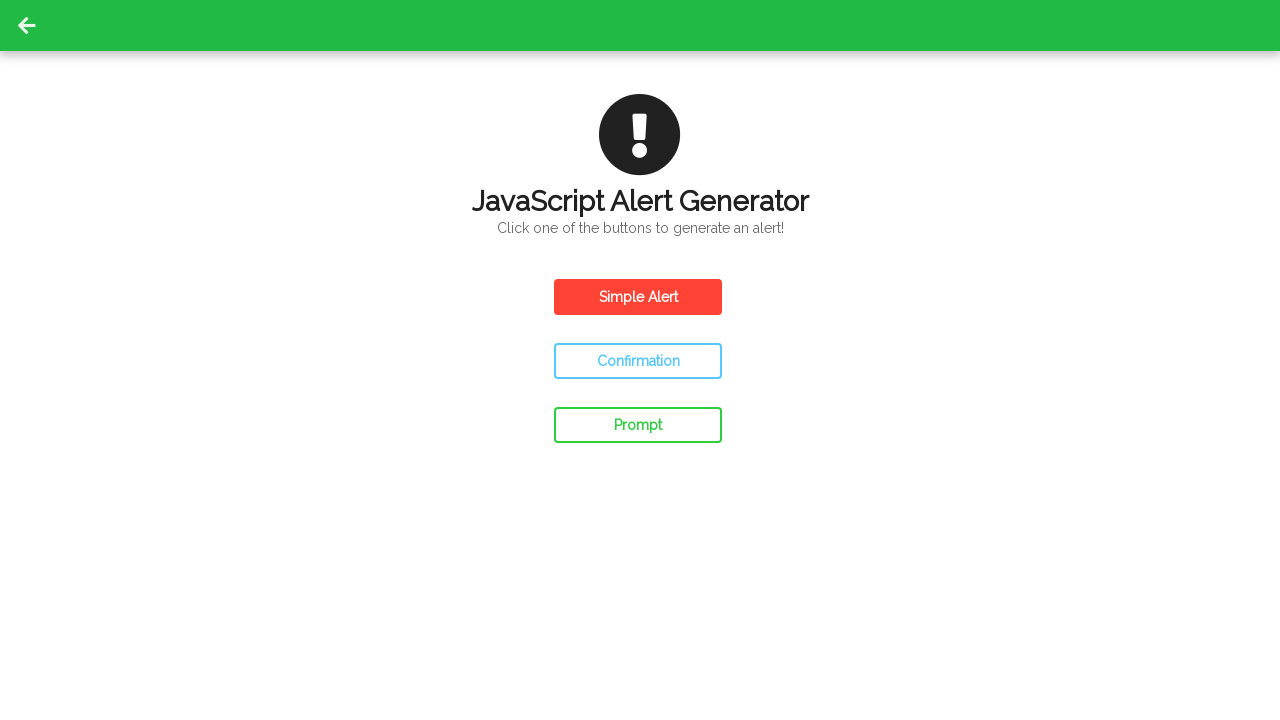

Re-clicked Simple Alert button to trigger alert with handler active at (638, 297) on #simple
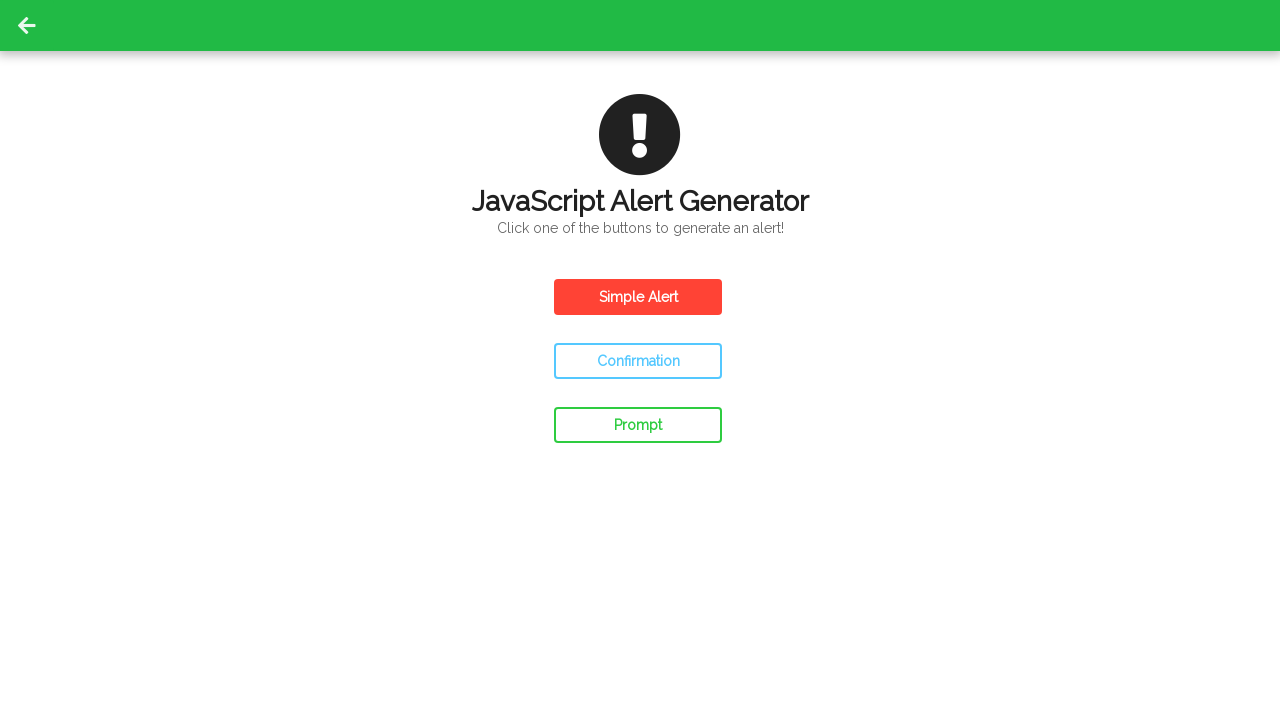

Retrieved page title as result text
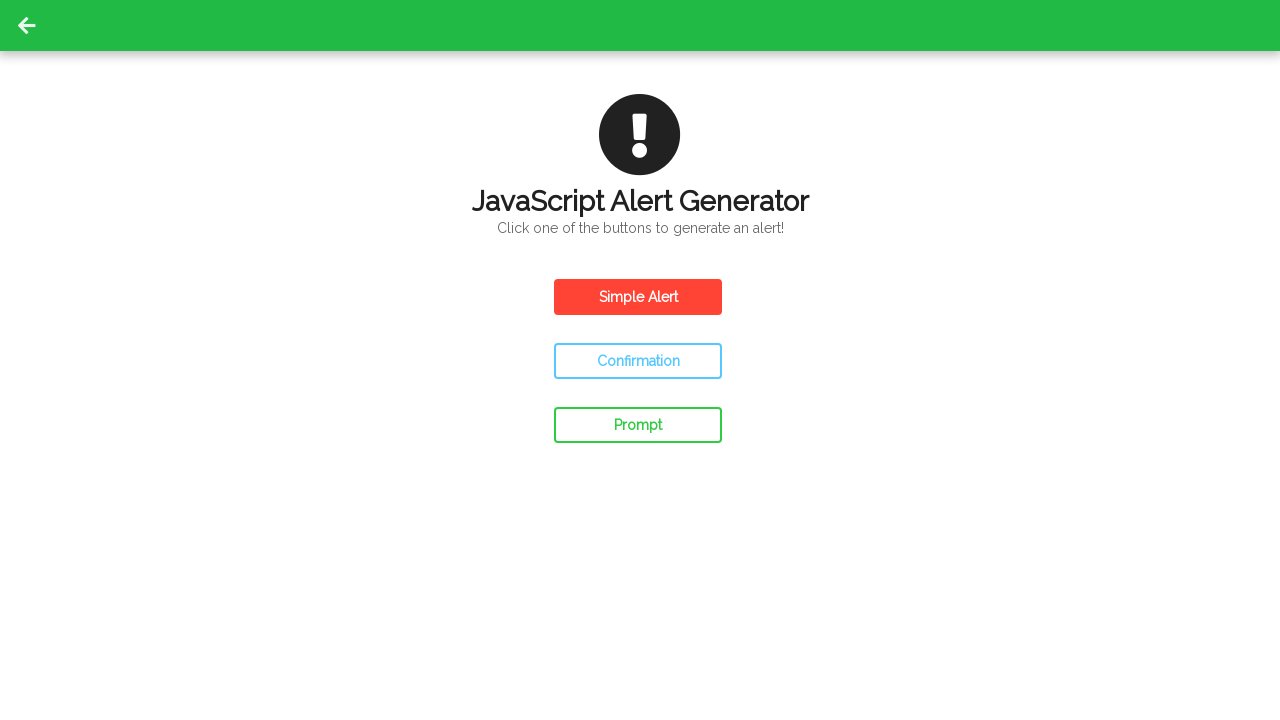

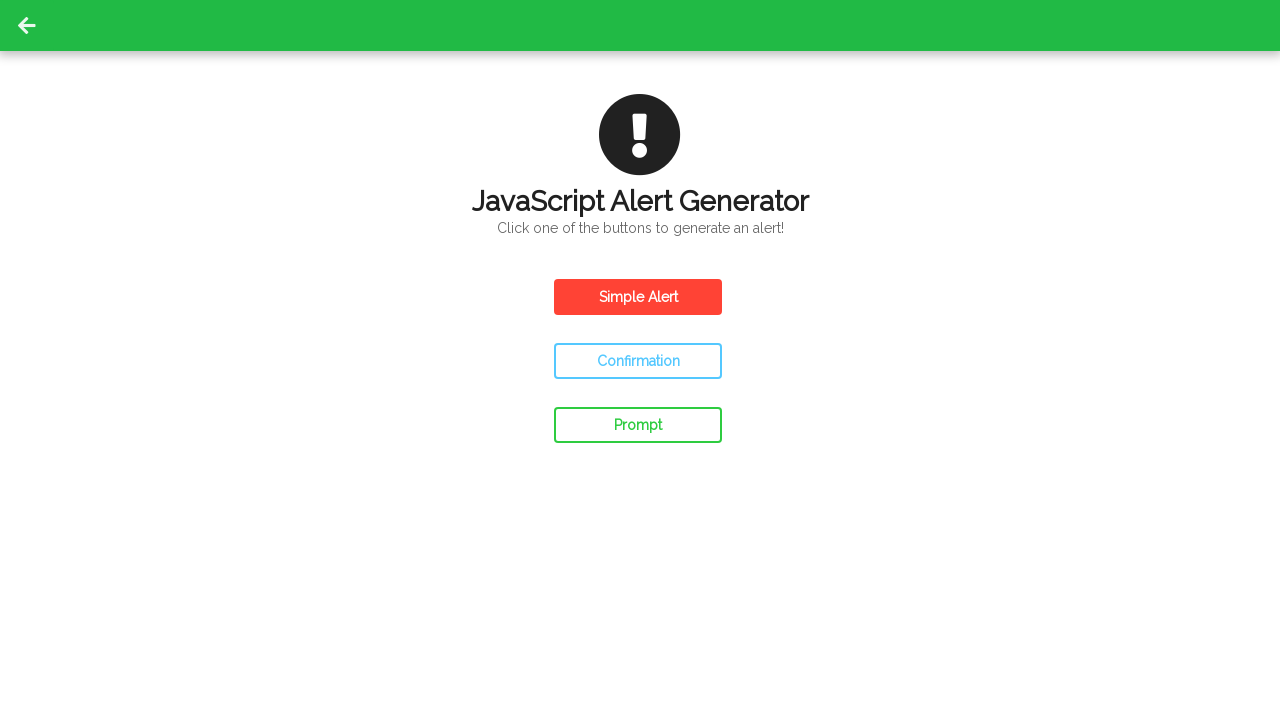